Tests the Healthcare page by navigating via Solutions menu, verifying banner video, headers, use cases (Nursing, Surgical Sciences, Pharmaceutical Training & Research), and LinkedIn posts section.

Starting URL: https://imaginxavr.com/

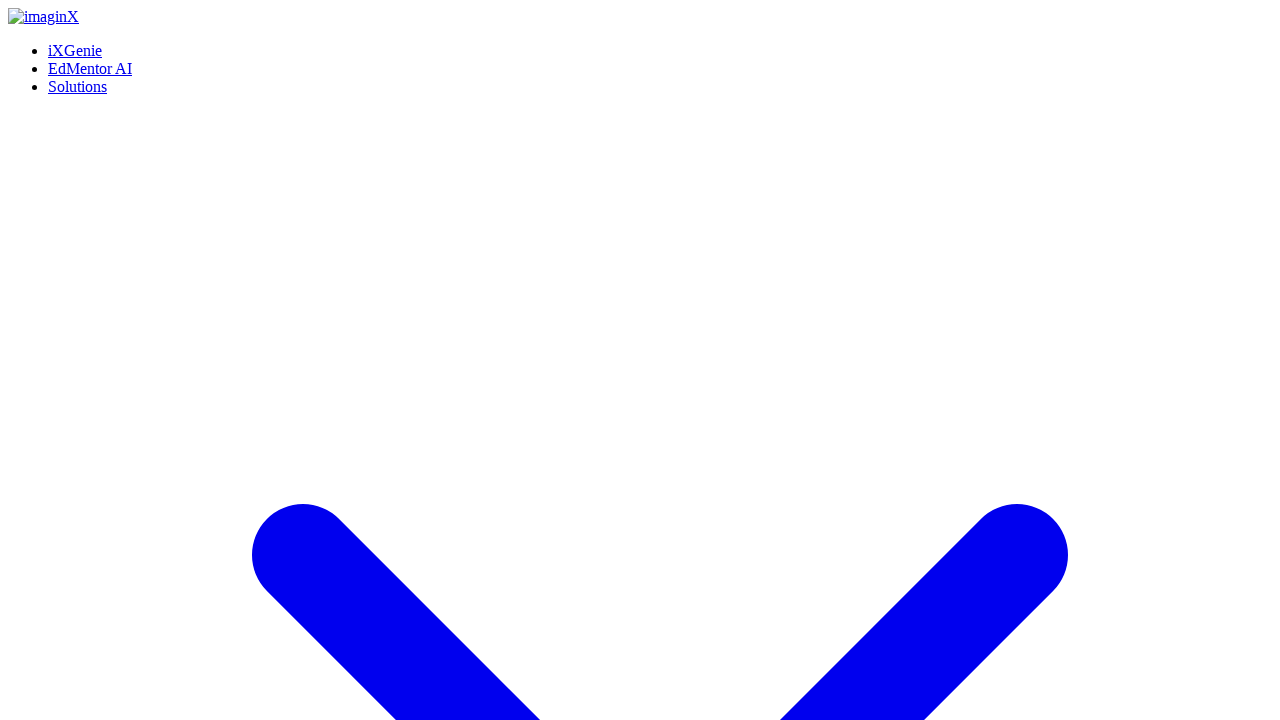

Page loaded successfully
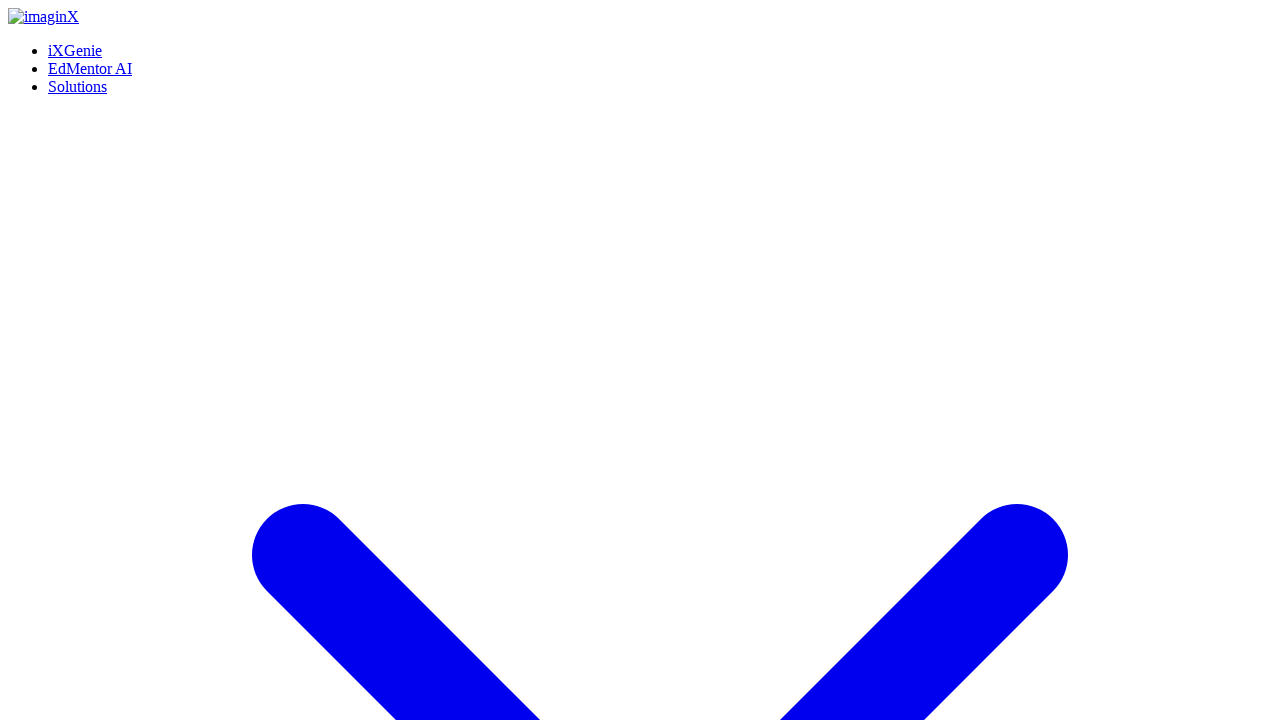

Hovered over Solutions menu at (78, 8) on xpath=(//a[normalize-space()='Solutions'])[1]
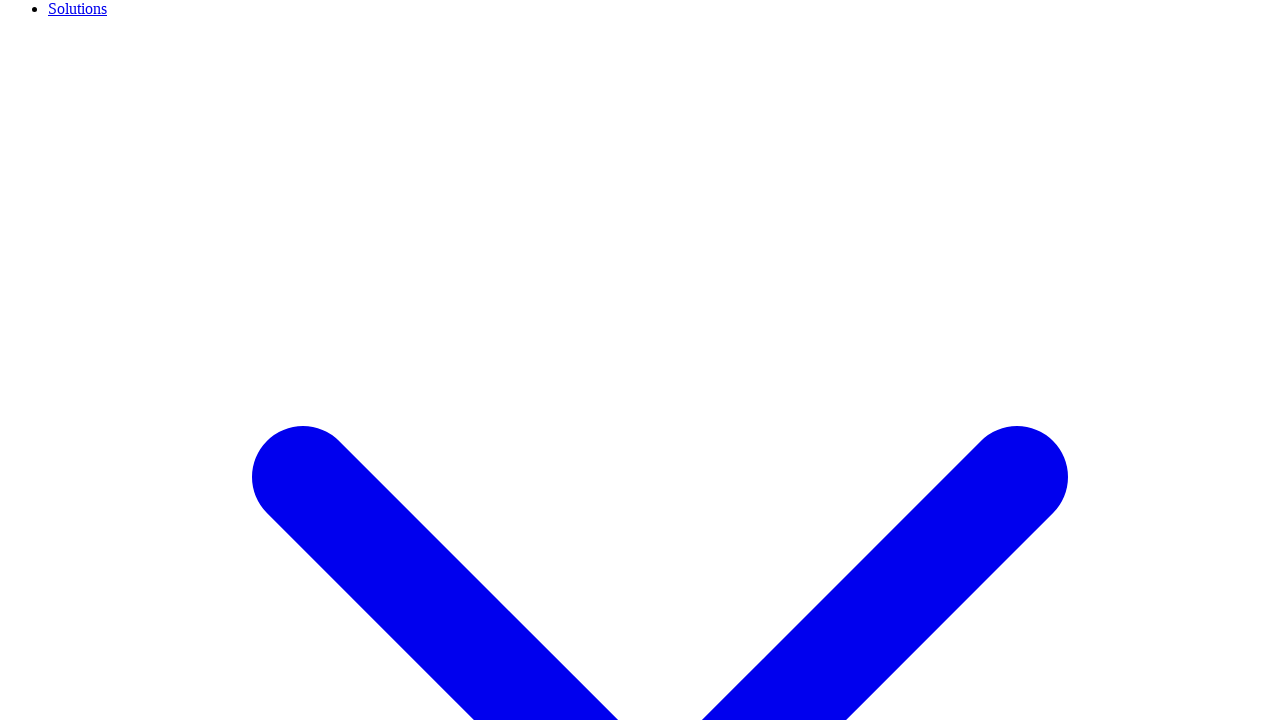

Waited for menu animation
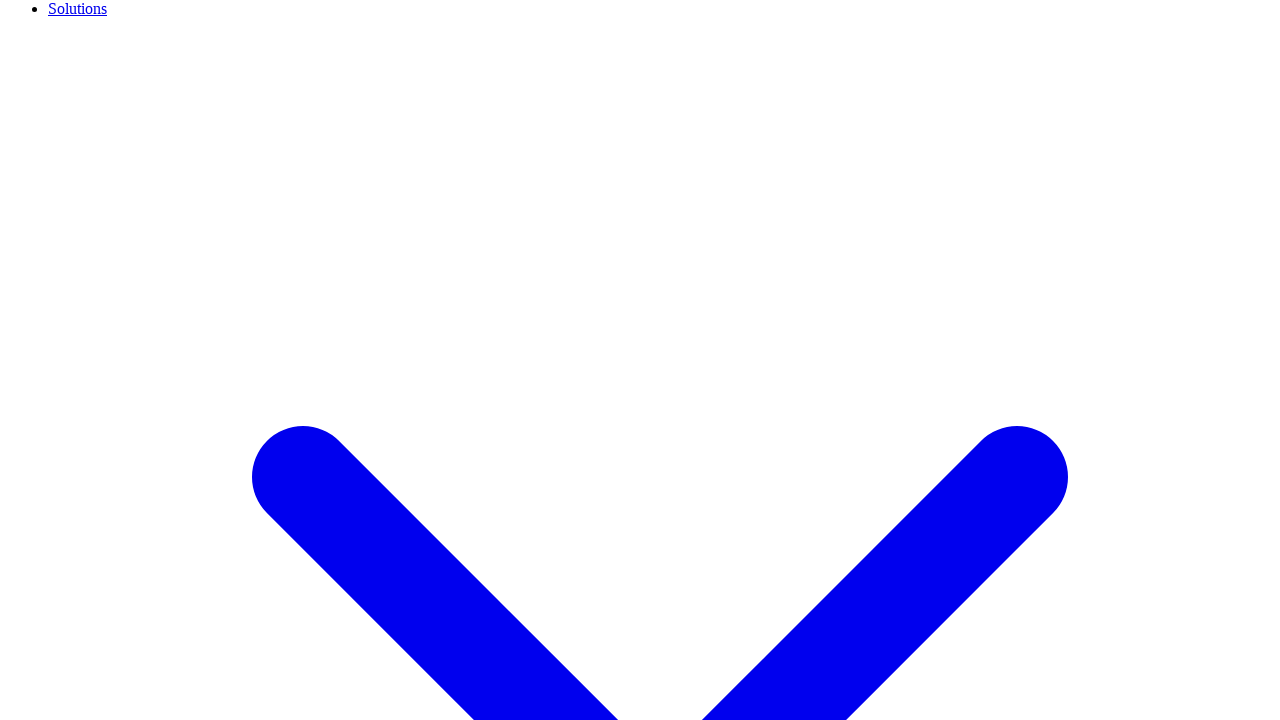

Hovered over Healthcare link at (122, 360) on xpath=(//a[normalize-space()='Healthcare'])[1]
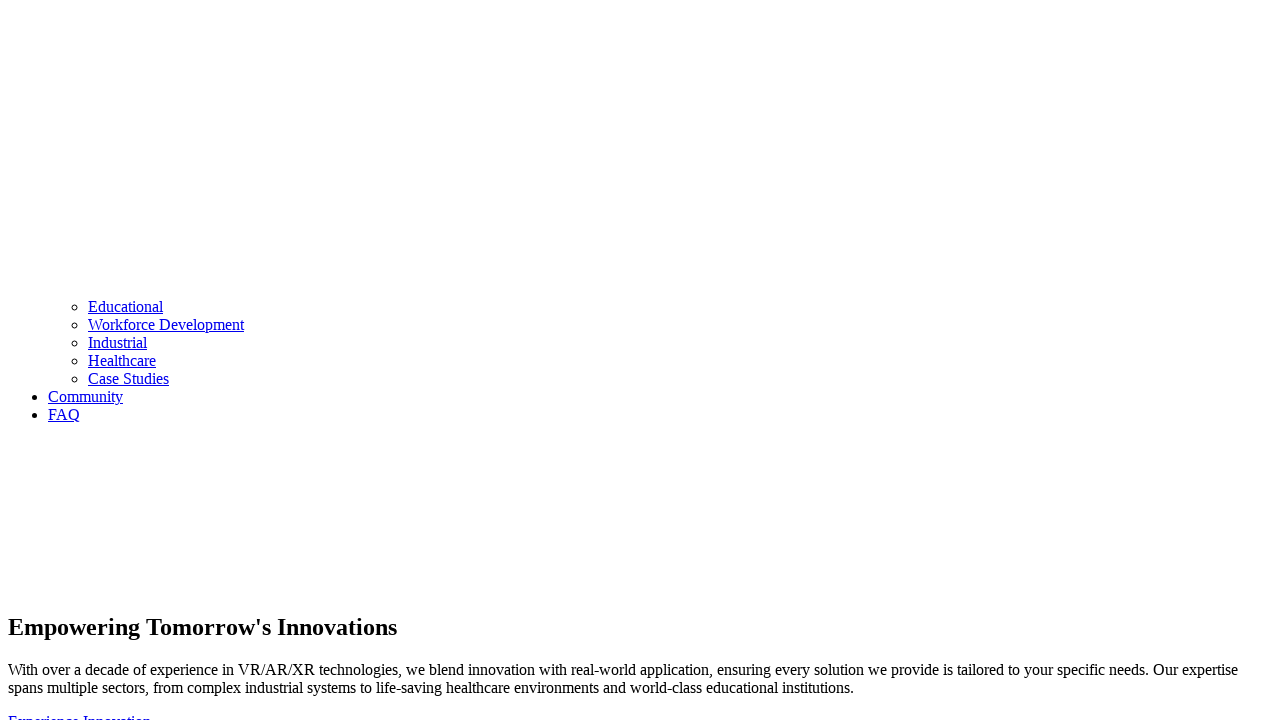

Waited for Healthcare link hover effect
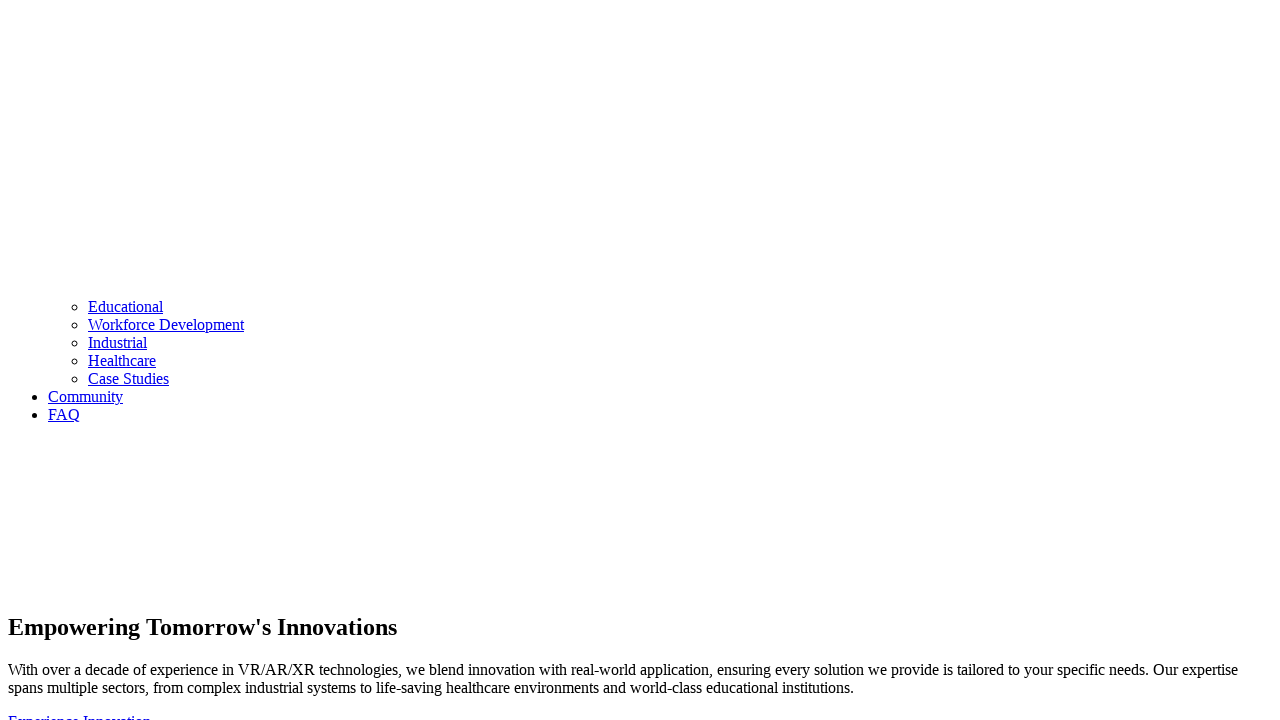

Clicked Healthcare link at (122, 360) on xpath=(//a[normalize-space()='Healthcare'])[1]
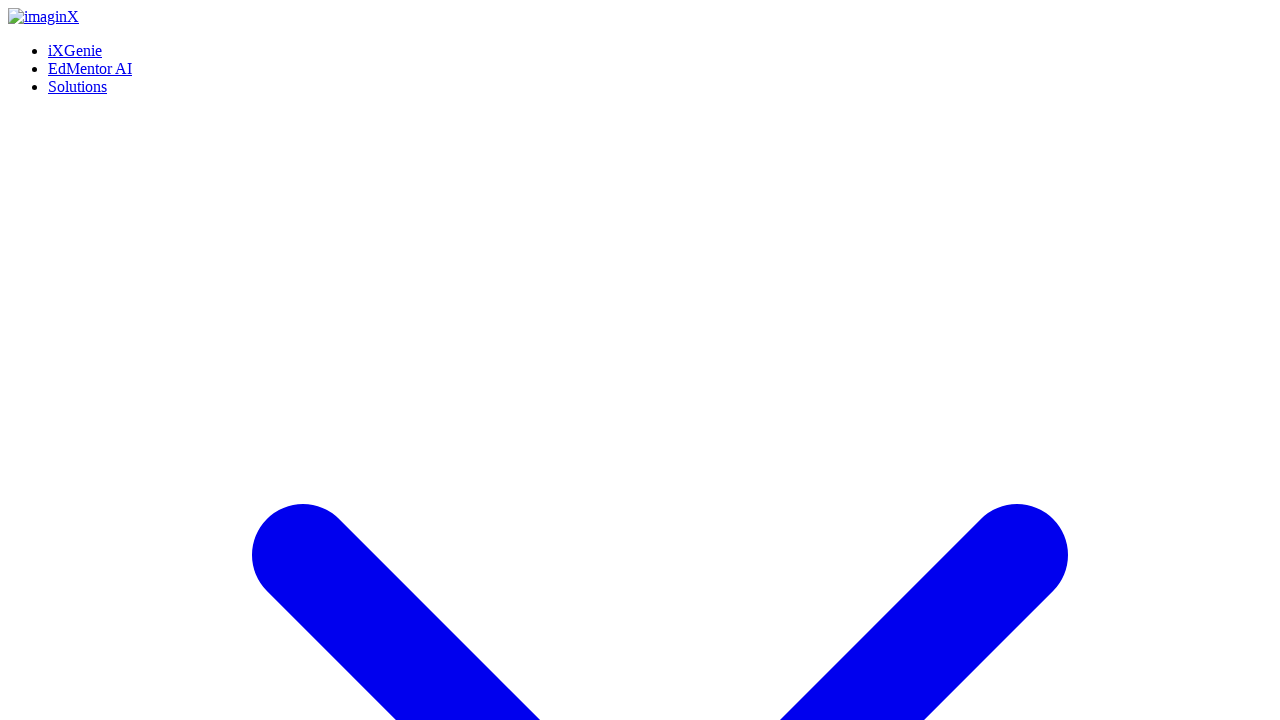

Healthcare page loaded
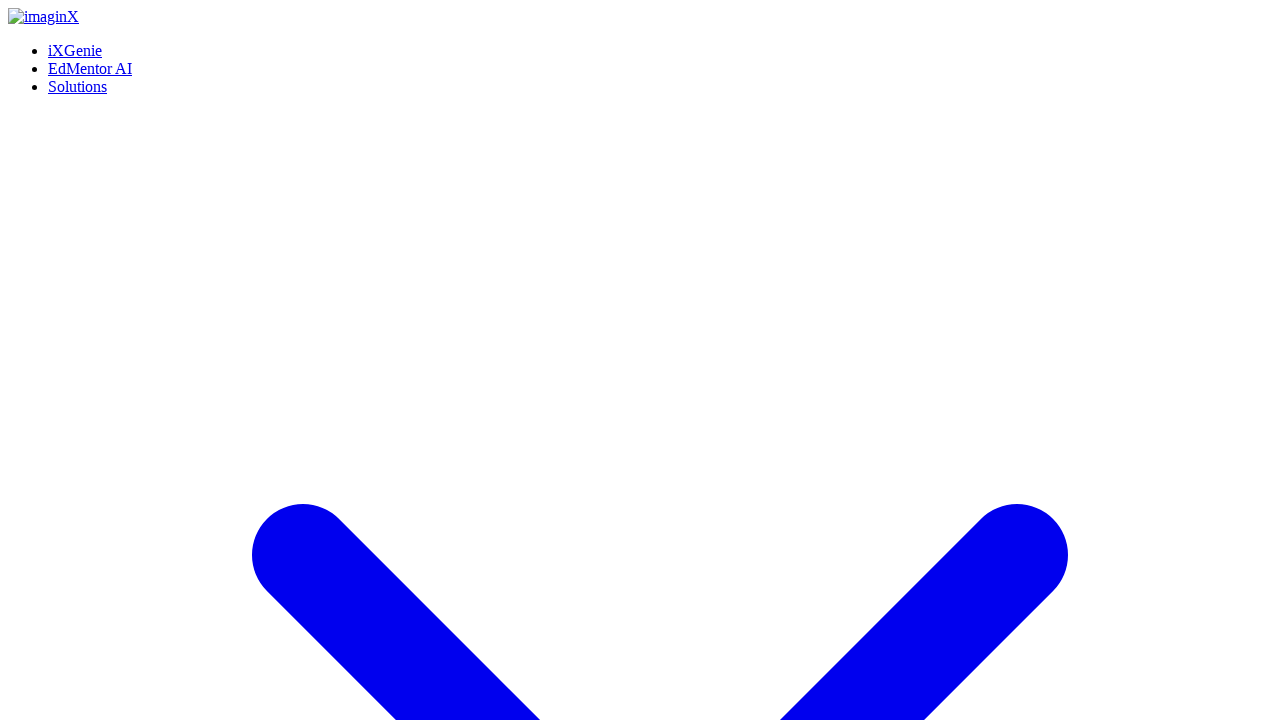

Waited for additional page content to load
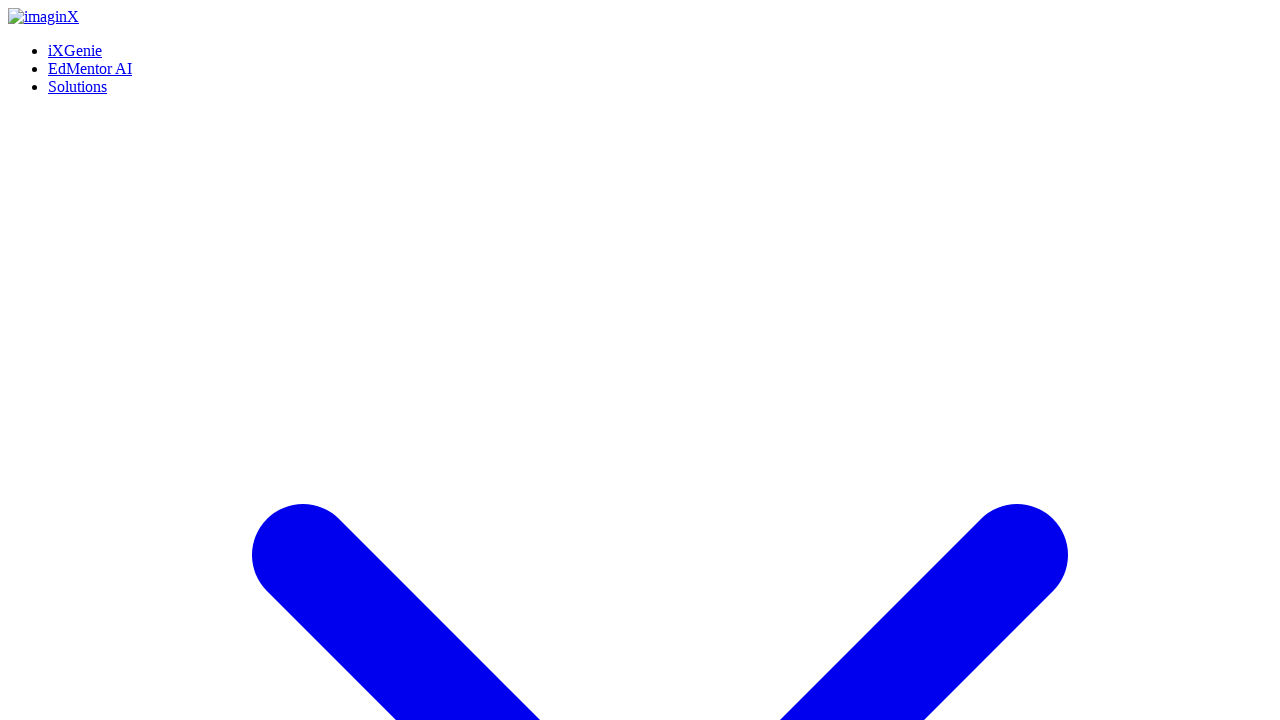

Scrolled to bottom of Healthcare page
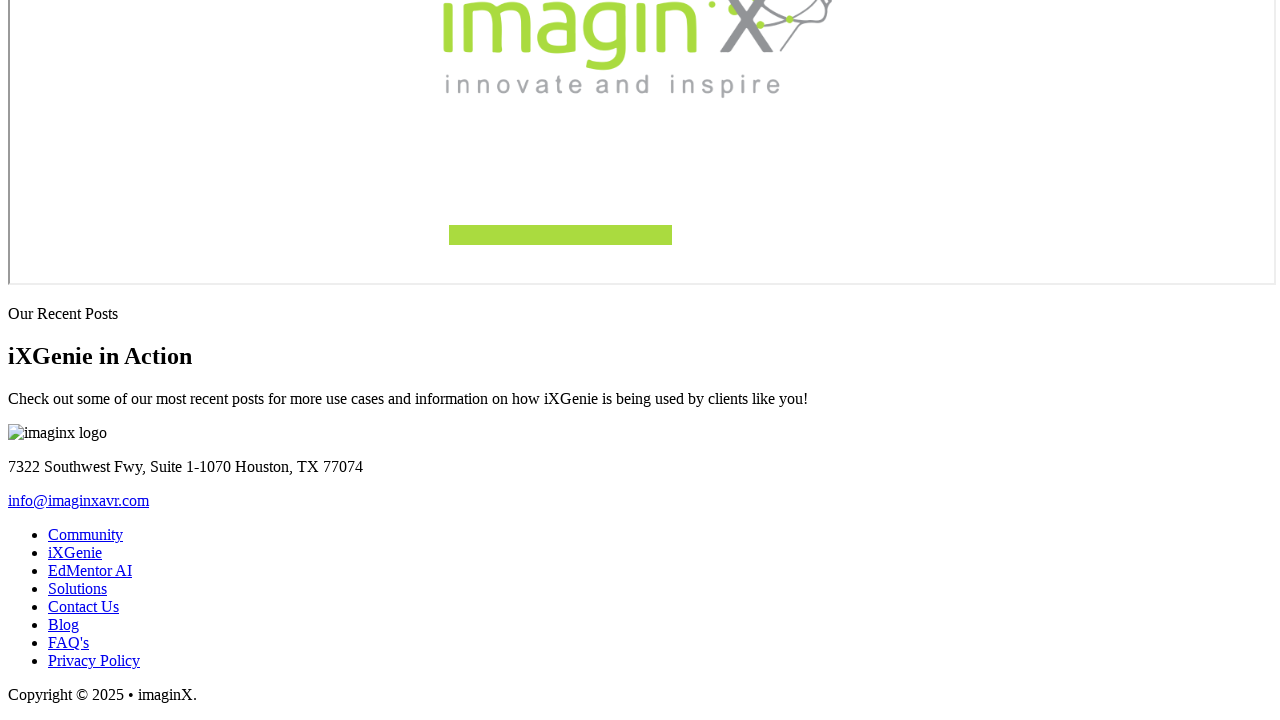

Waited after scrolling to bottom
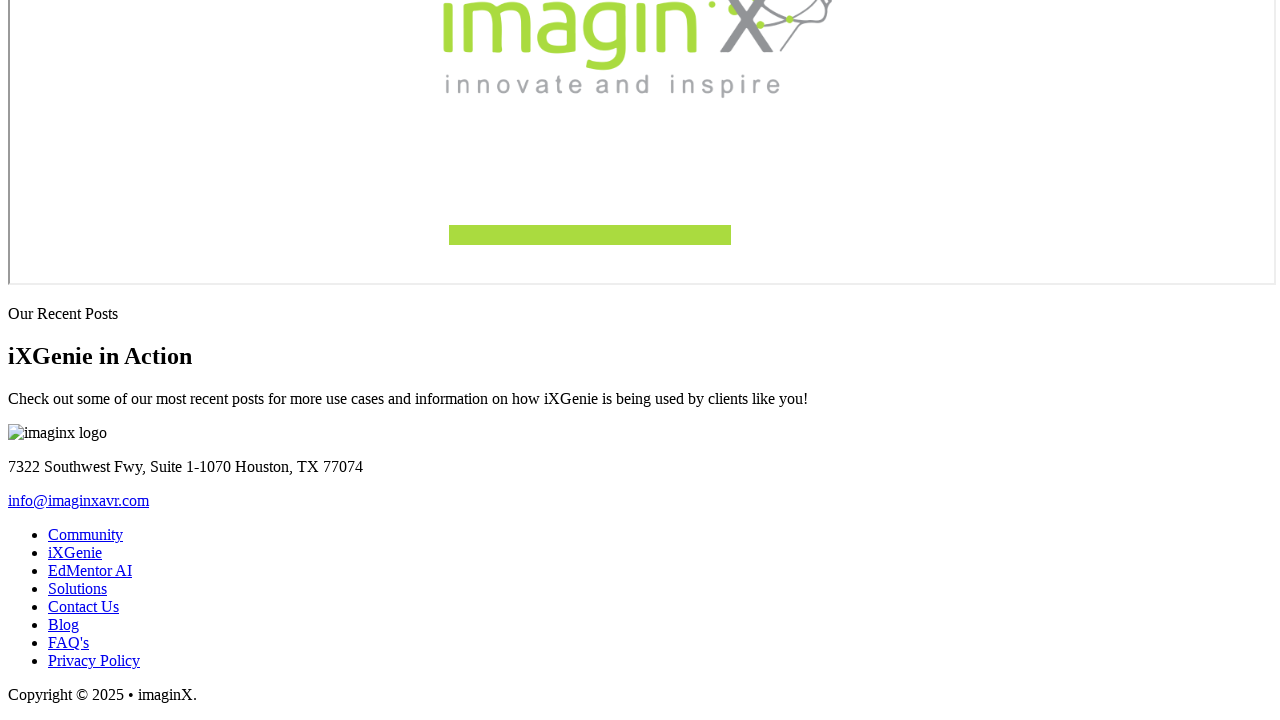

Scrolled back to top of page
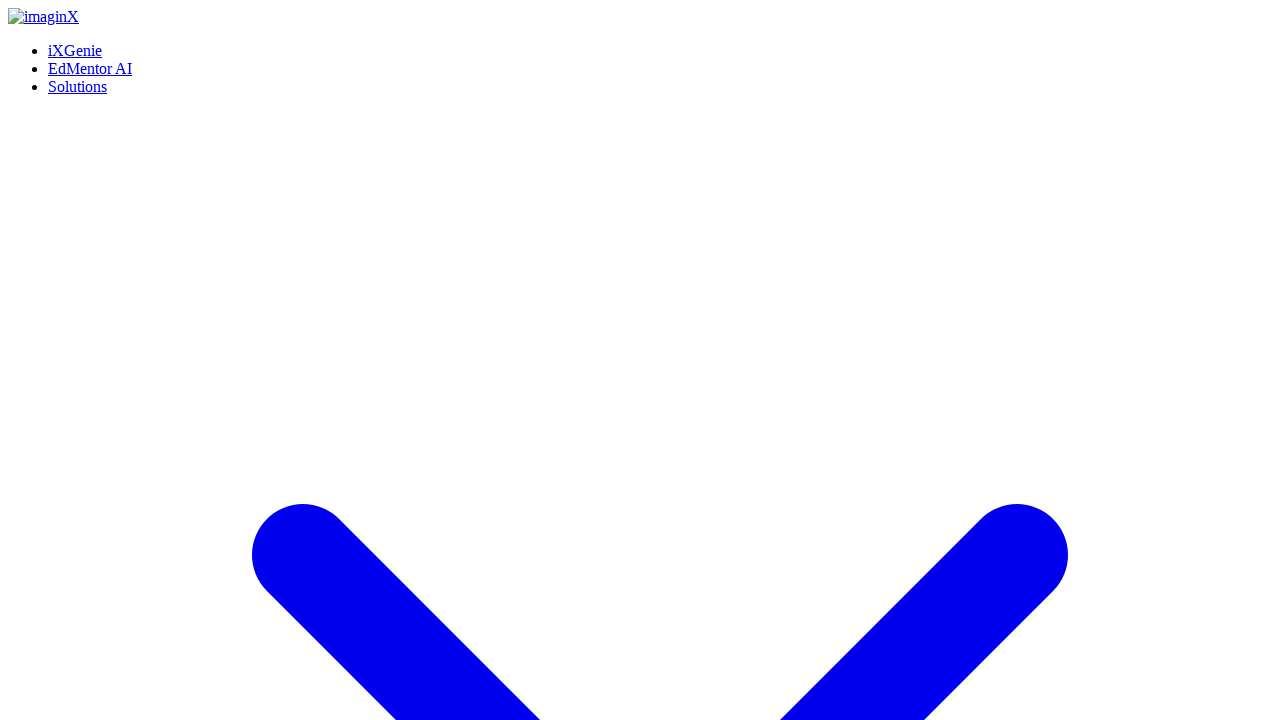

Waited after scrolling to top
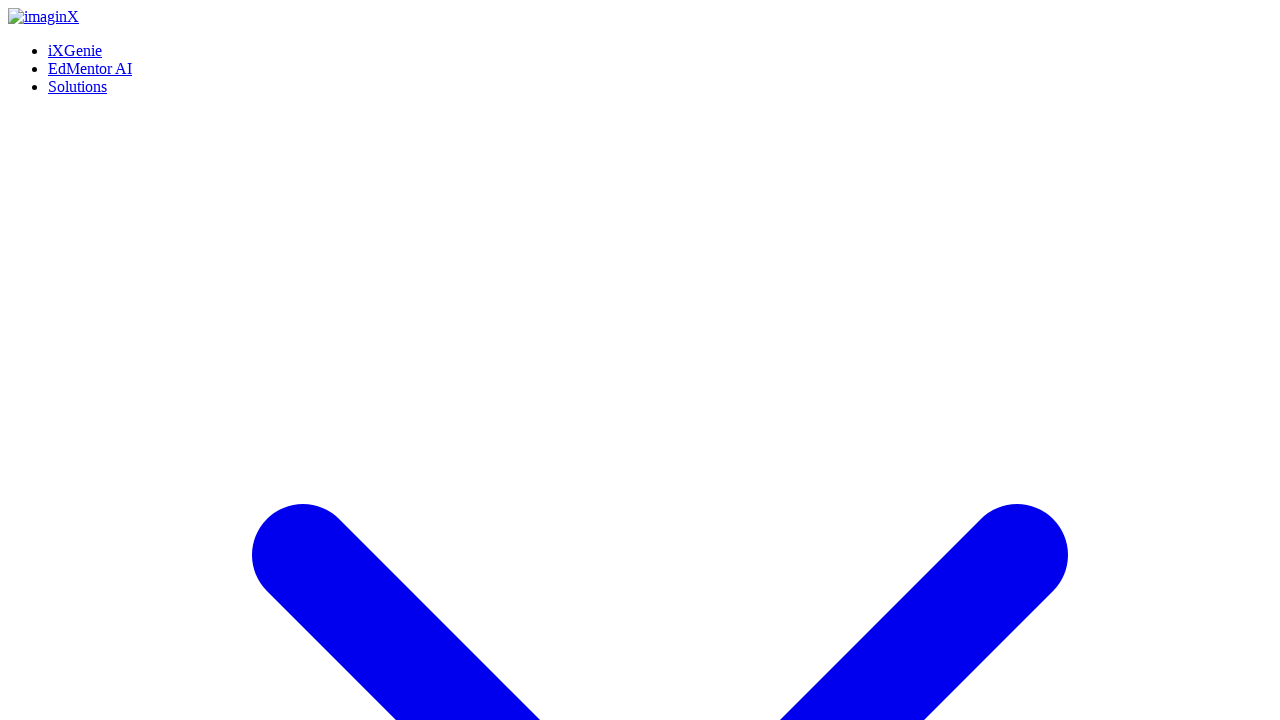

Verified main header 'Healthcare Training' is visible
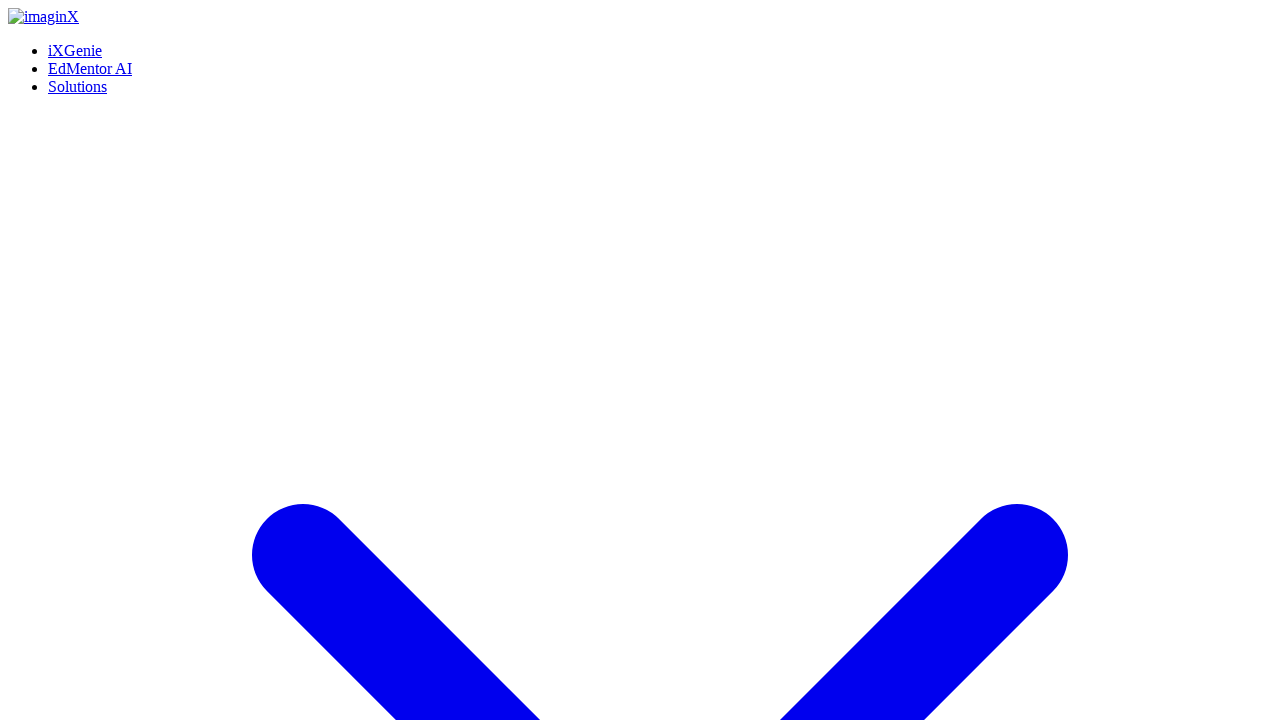

Verified description paragraph about iXGenie is visible
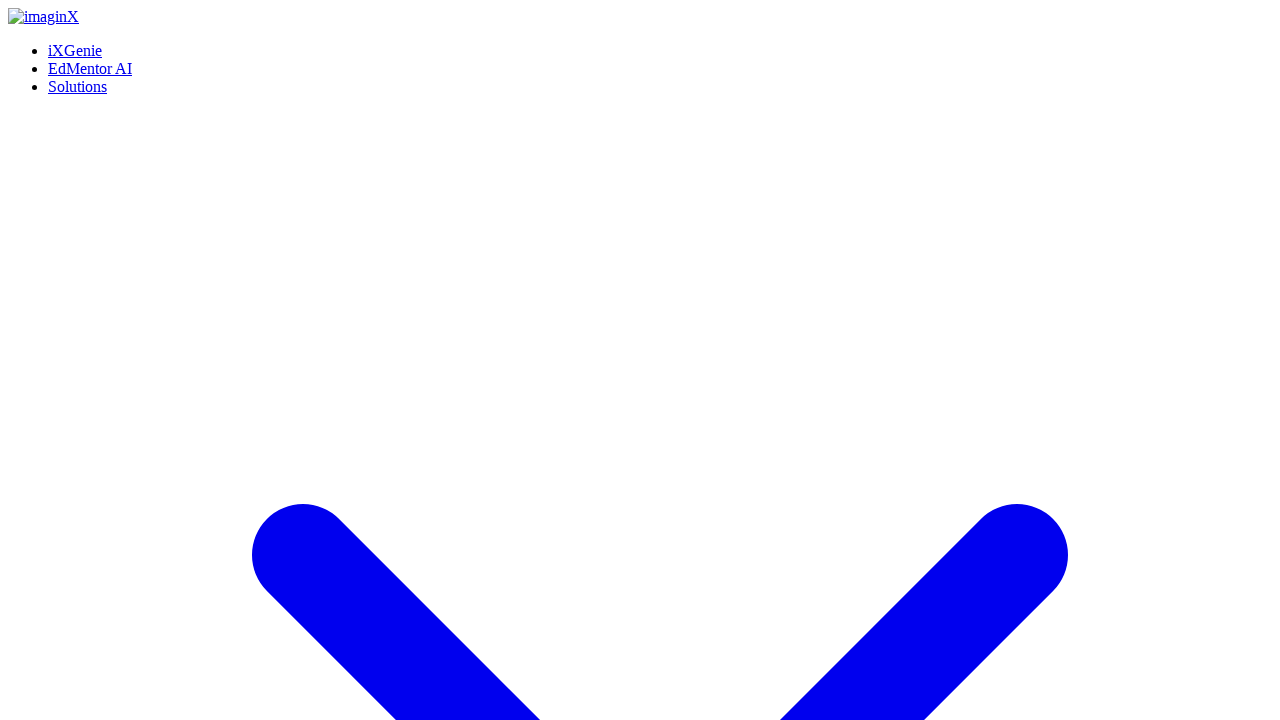

Hovered over Schedule a Call button at (58, 360) on (//a[contains(normalize-space(),'Schedule a Call')])[1]
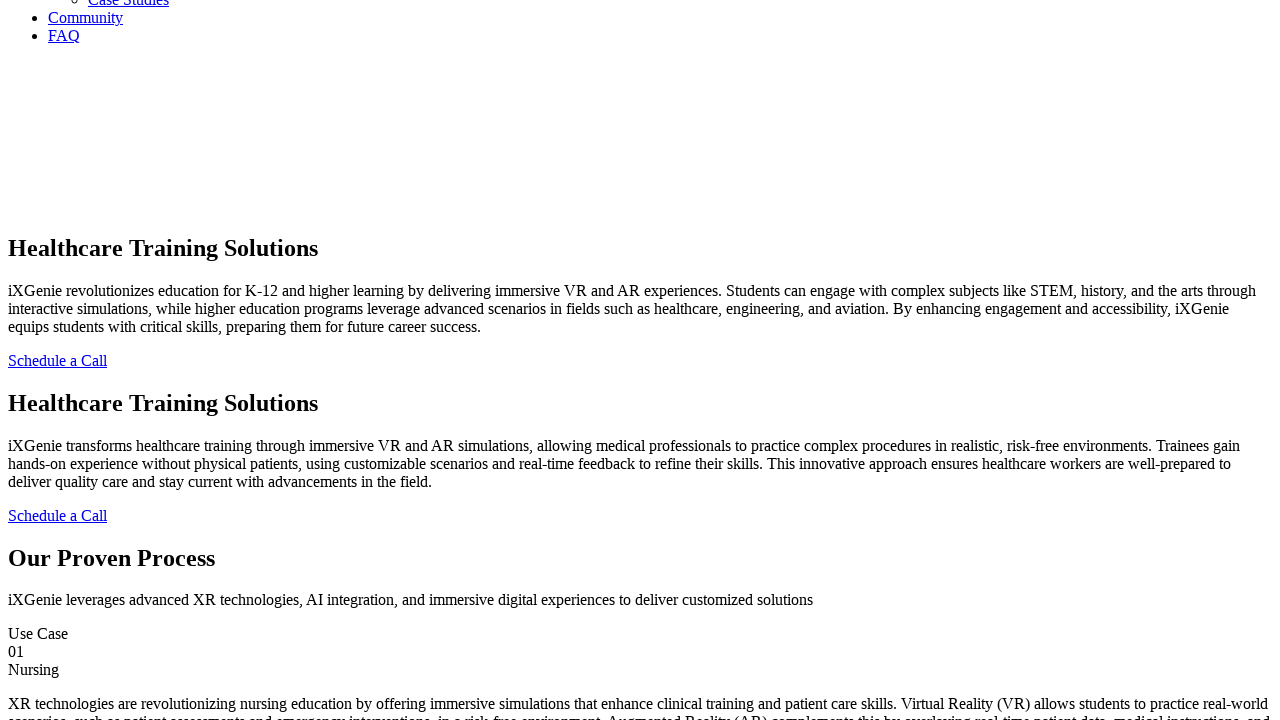

Waited for Schedule a Call button hover effect
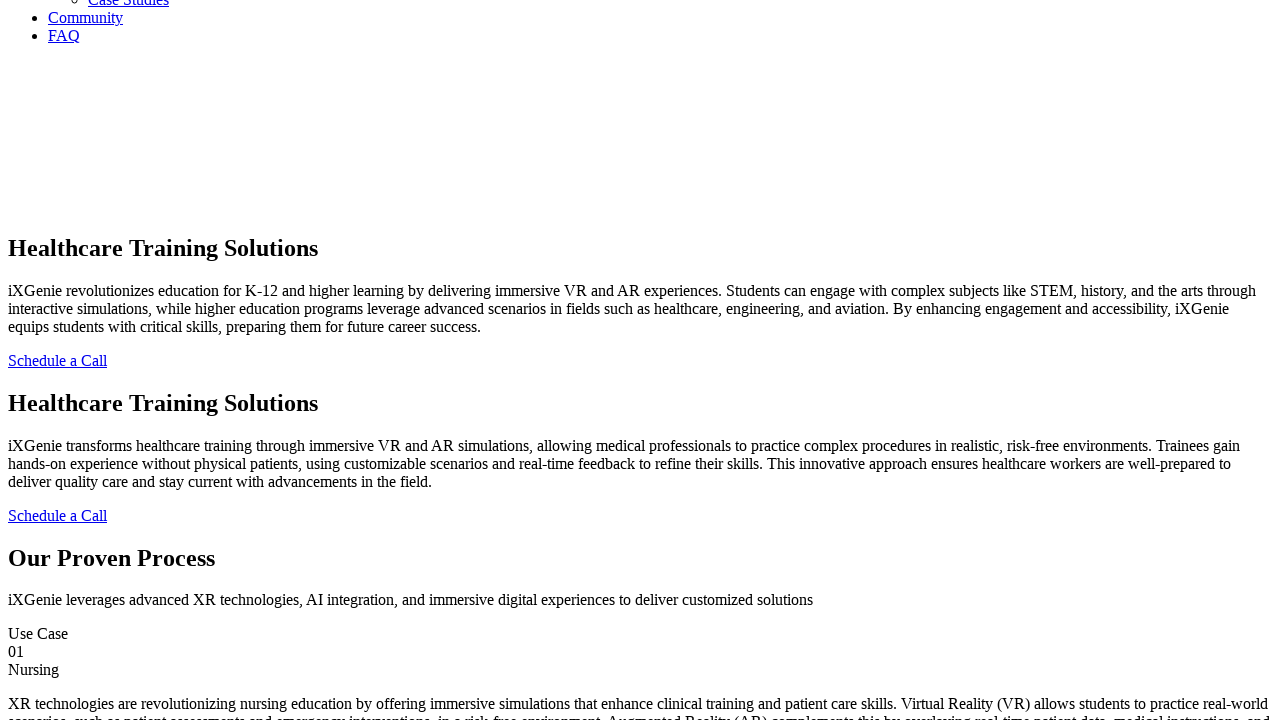

Clicked Schedule a Call button at (58, 360) on (//a[contains(normalize-space(),'Schedule a Call')])[1]
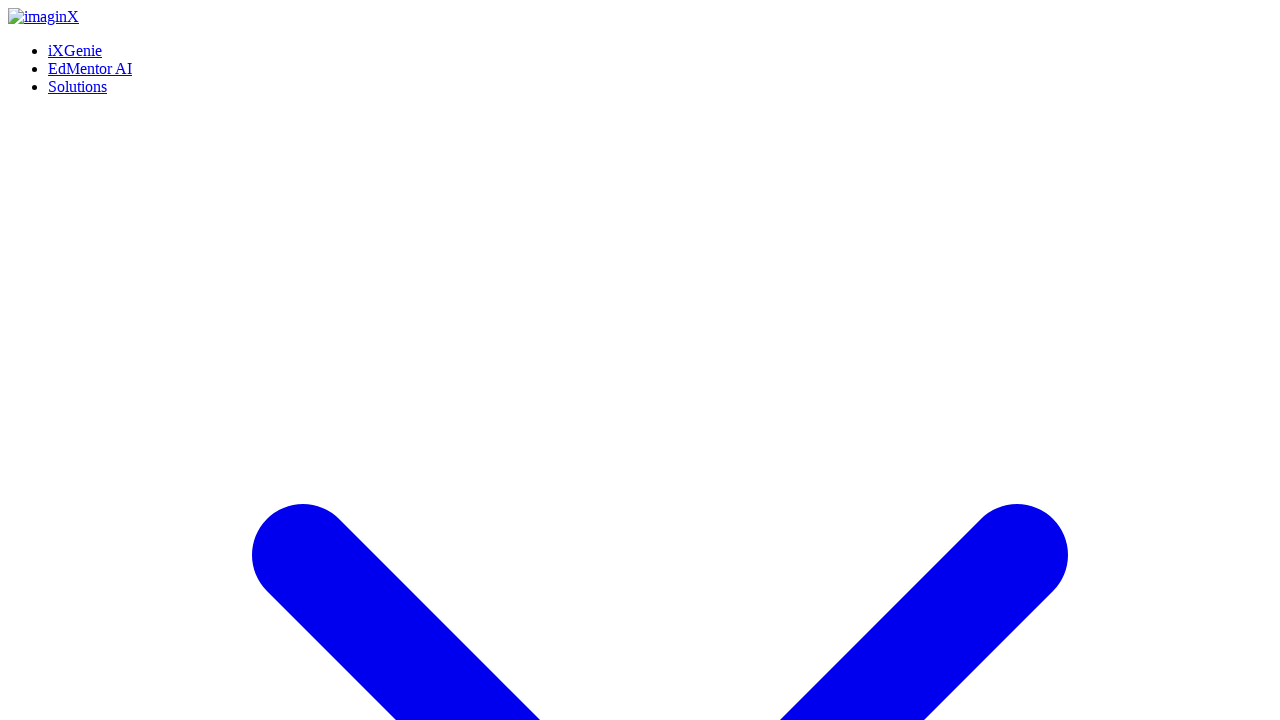

Contact Us page loaded after clicking Schedule a Call
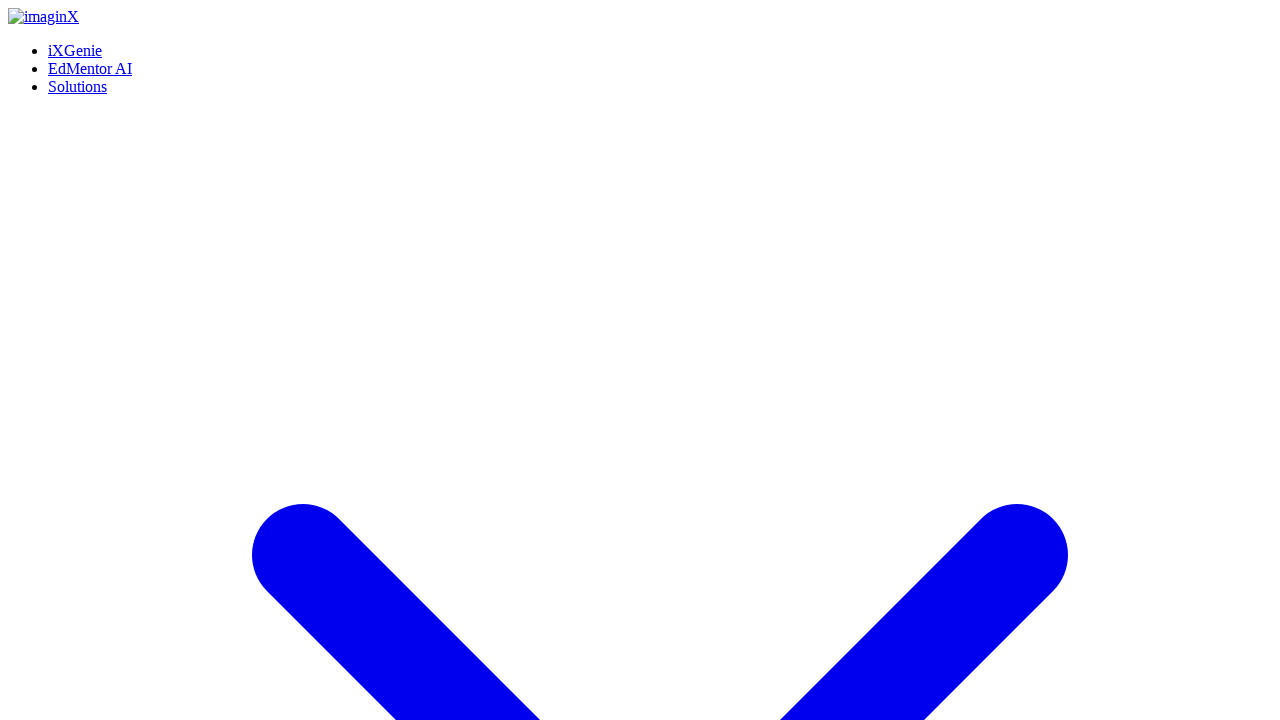

Verified Contact Us page header is visible
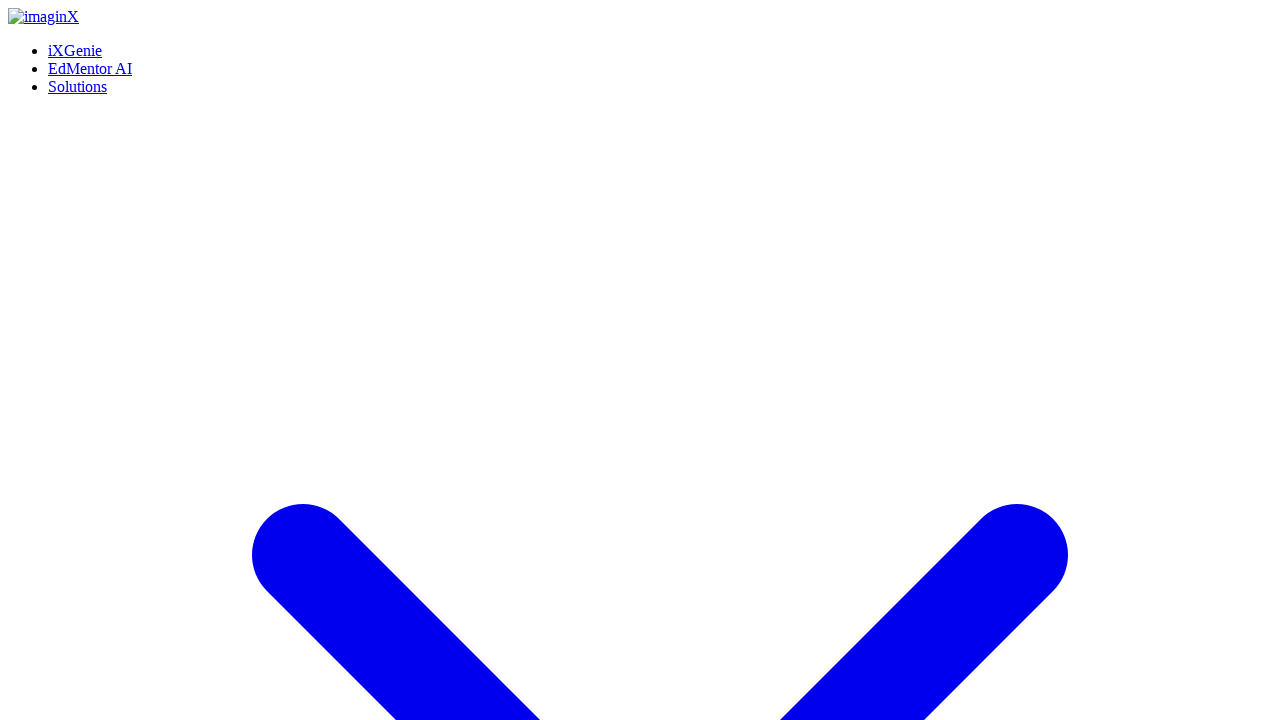

Navigated back to Healthcare page
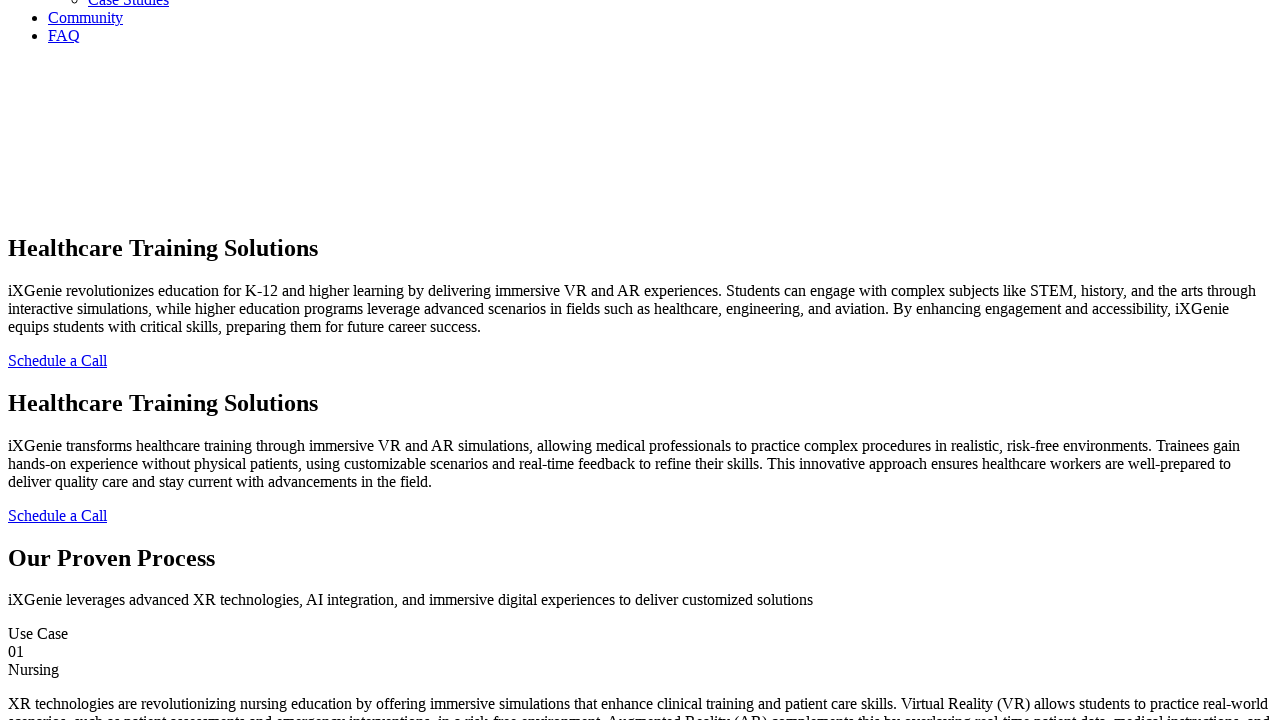

Healthcare page reloaded after navigation back
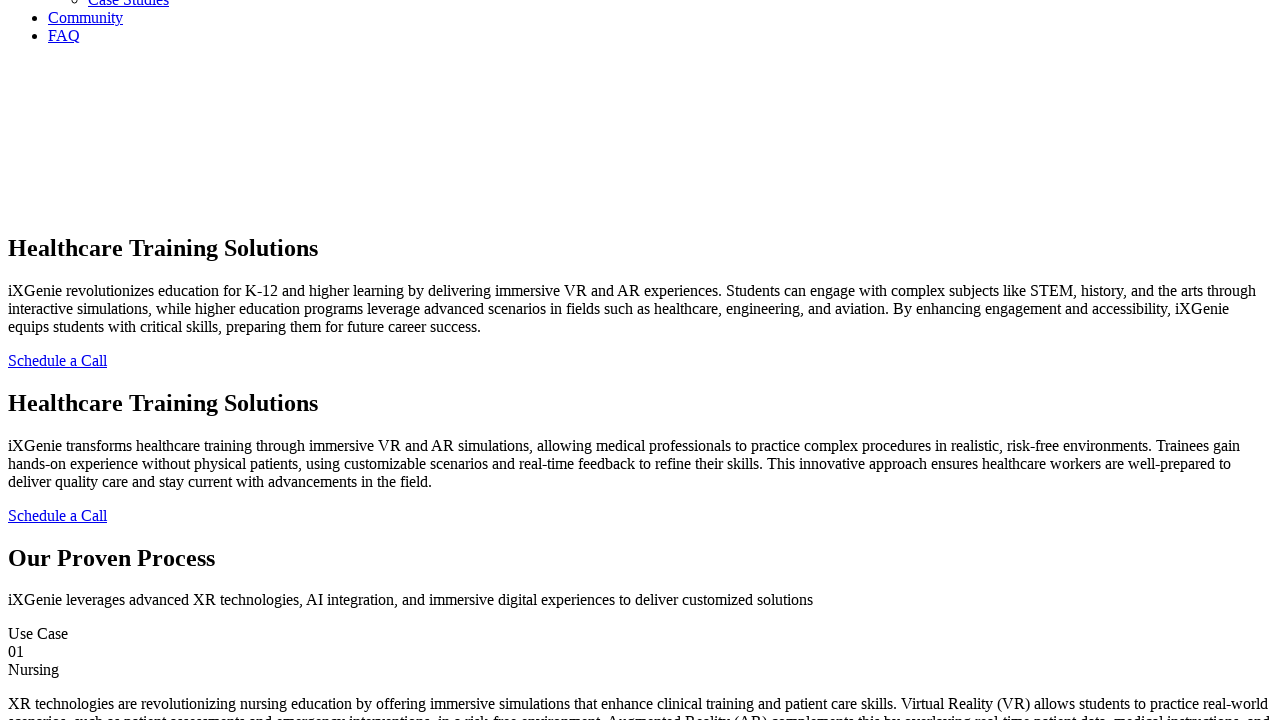

Waited for page to settle after navigation
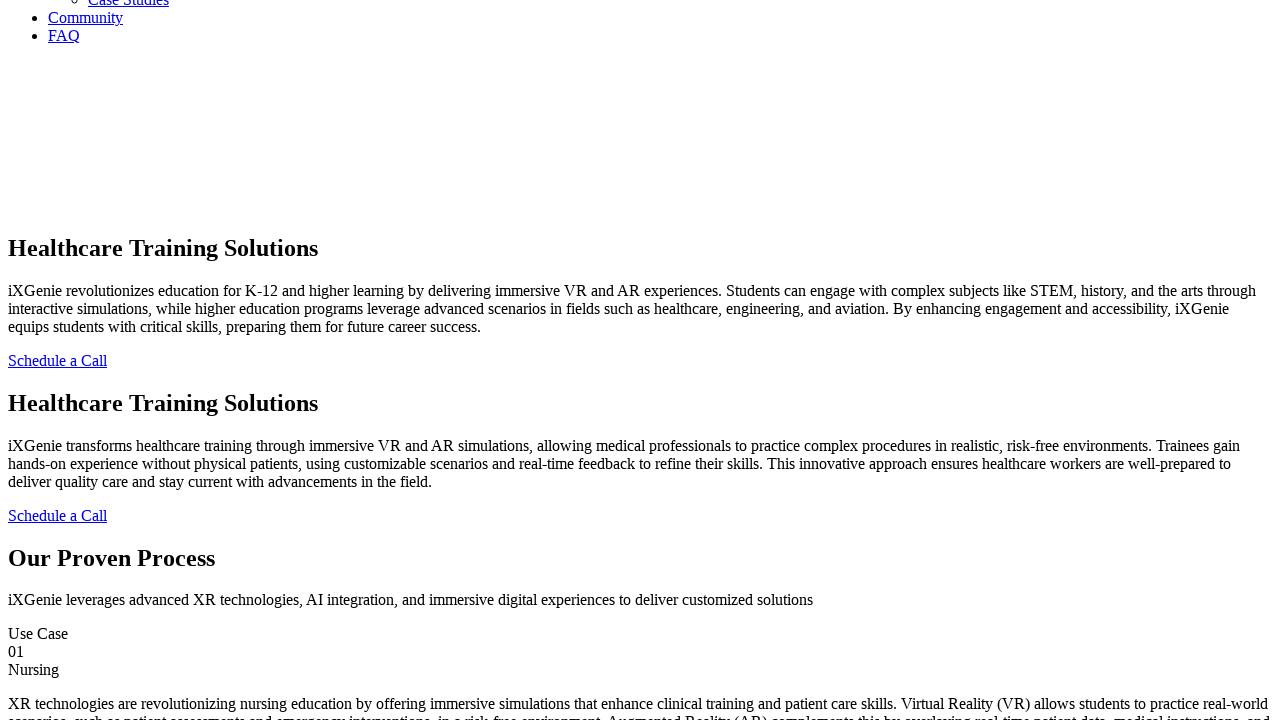

Scrolled to Nursing use case section
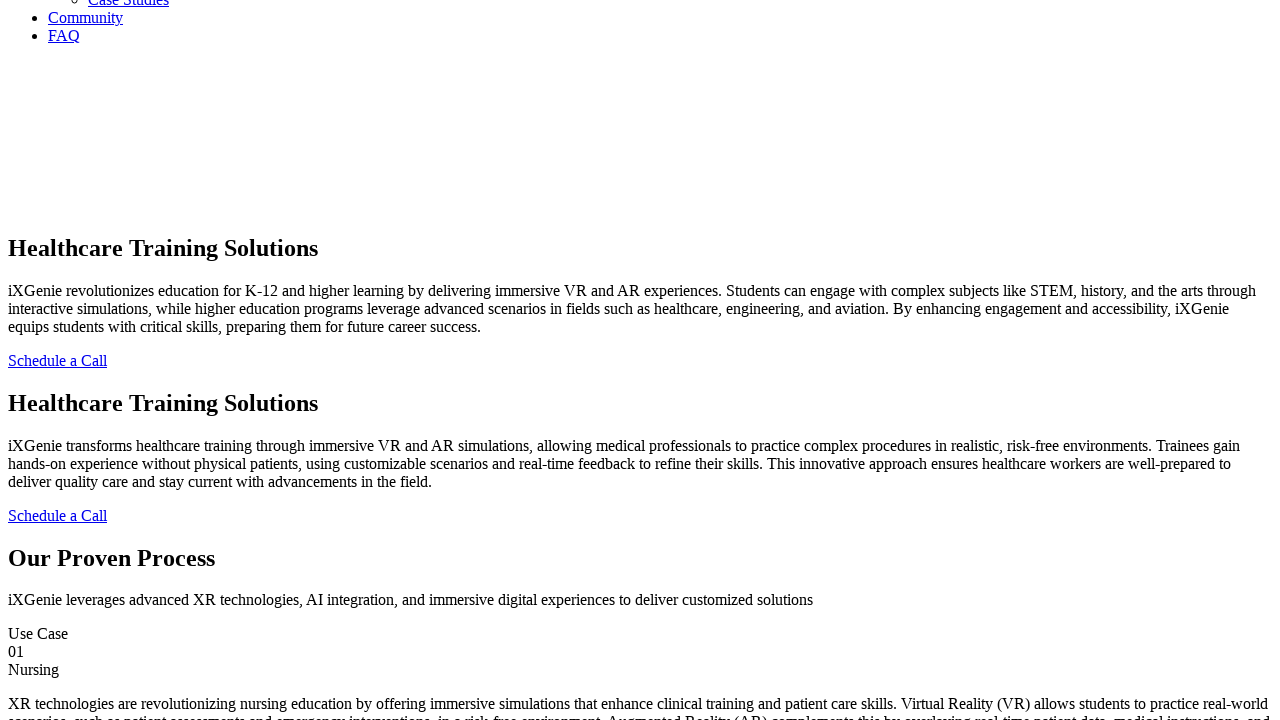

Scrolled to Surgical Sciences use case section
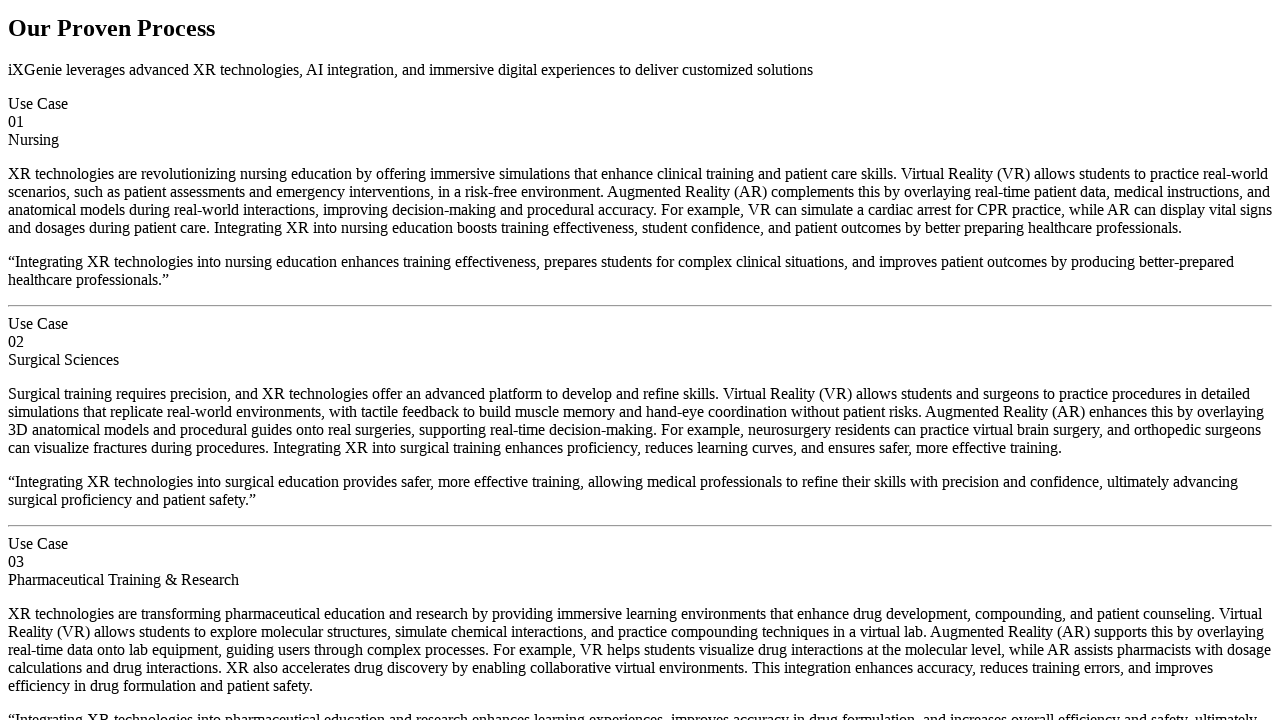

Scrolled to Pharmaceutical Training & Research use case section
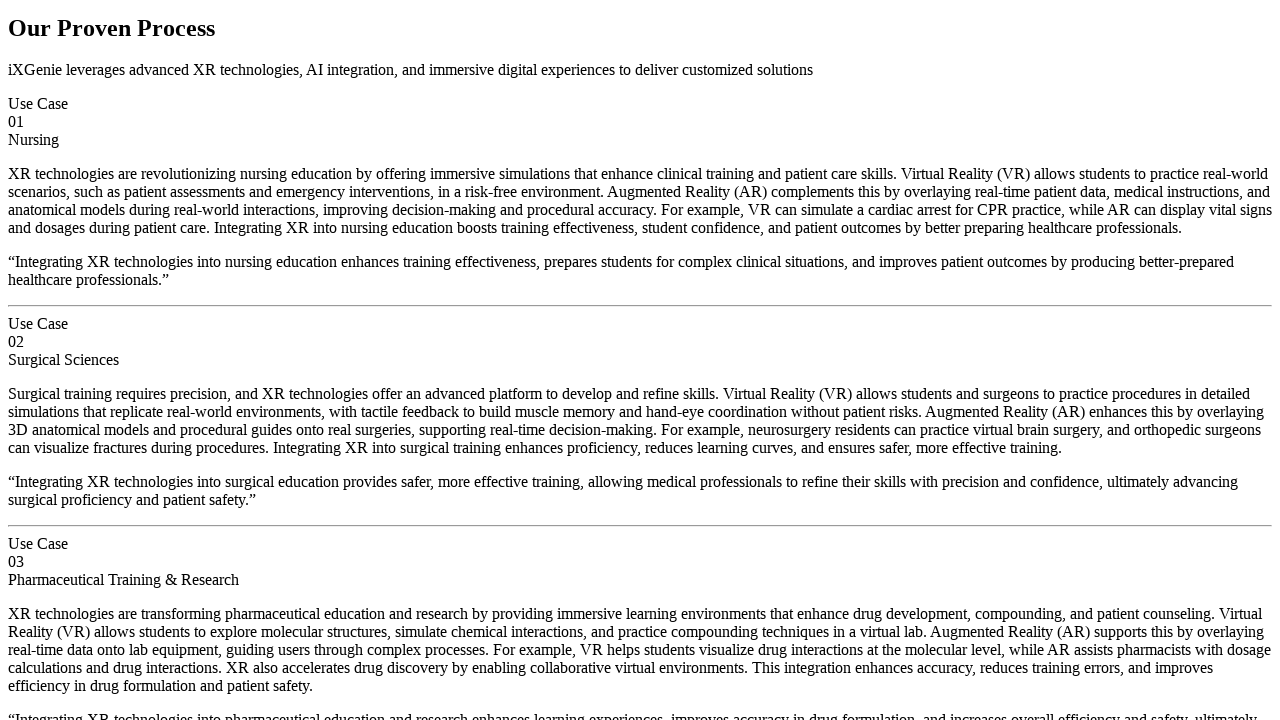

Scrolled to Our Recent Posts (LinkedIn posts) section
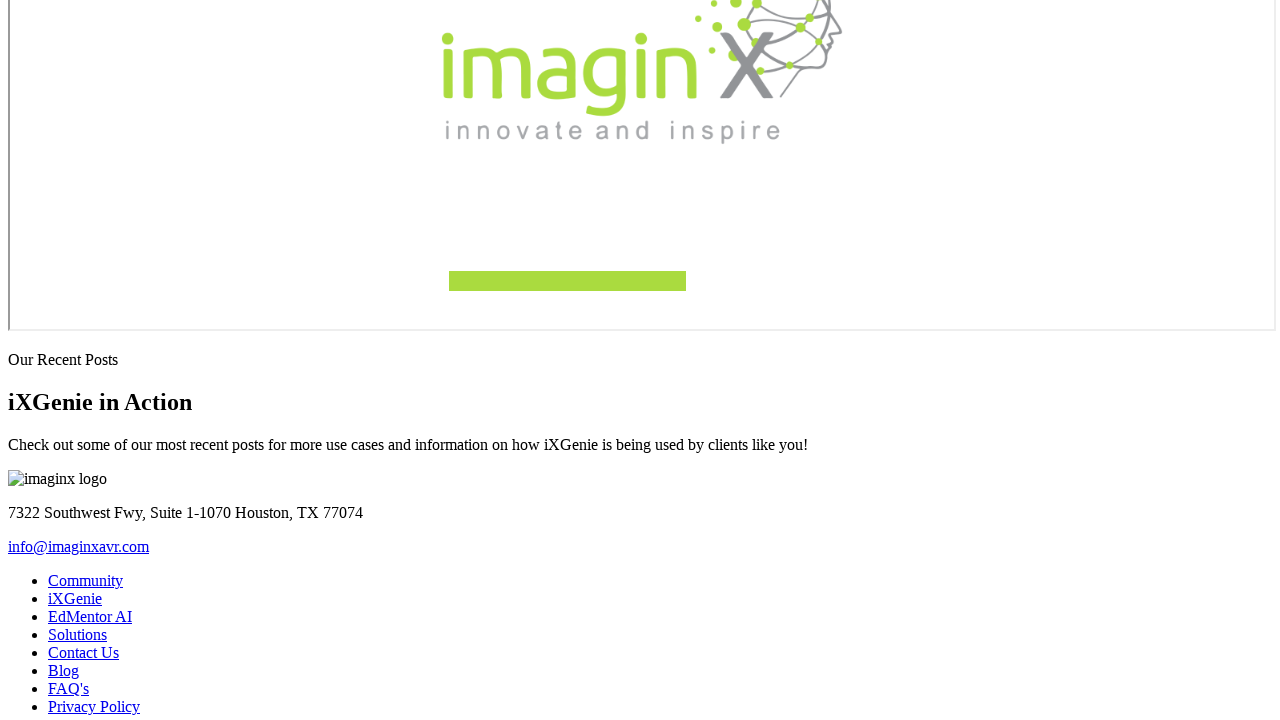

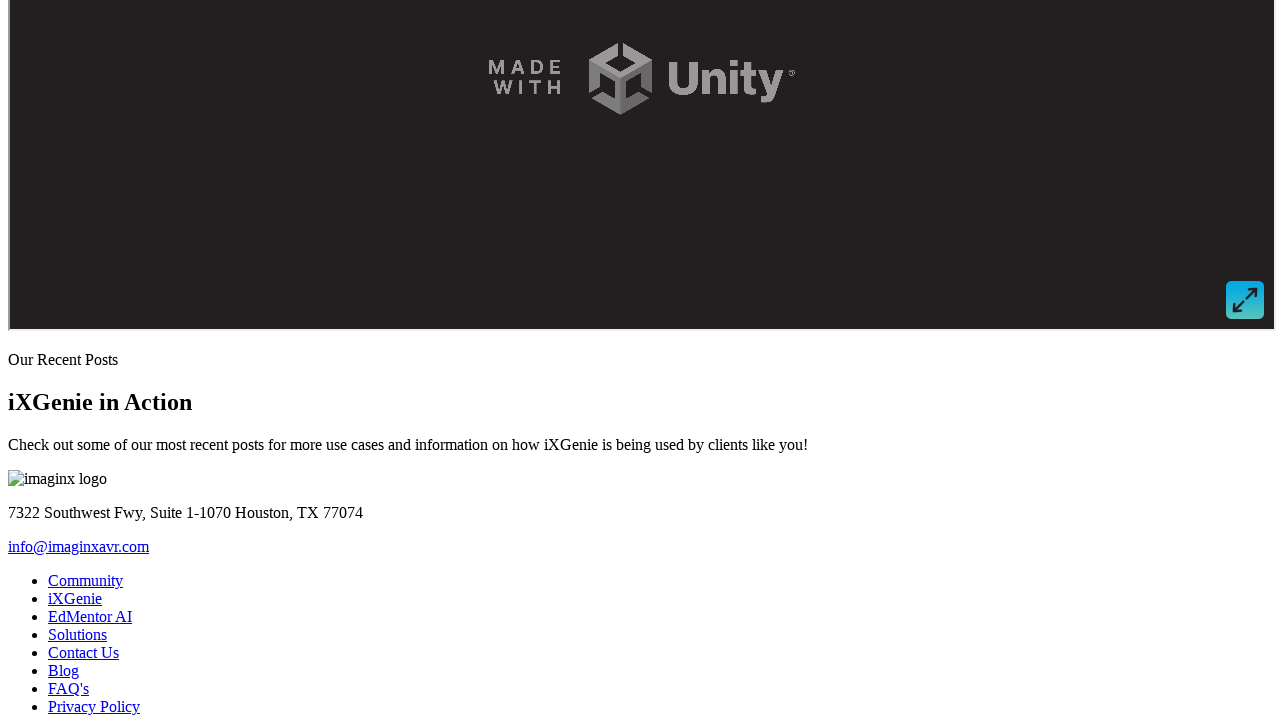